Opens the OrangeHRM demo page and waits for it to load, verifying the page is accessible.

Starting URL: https://opensource-demo.orangehrmlive.com/

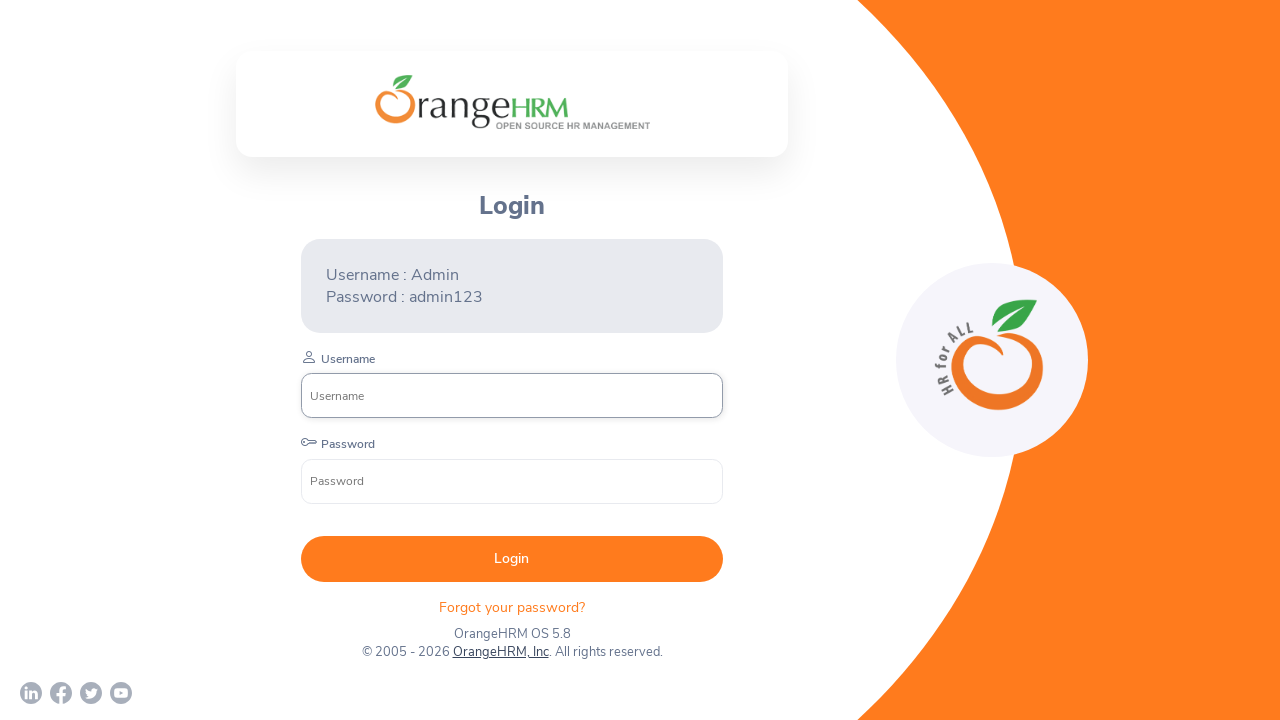

Page DOM content loaded
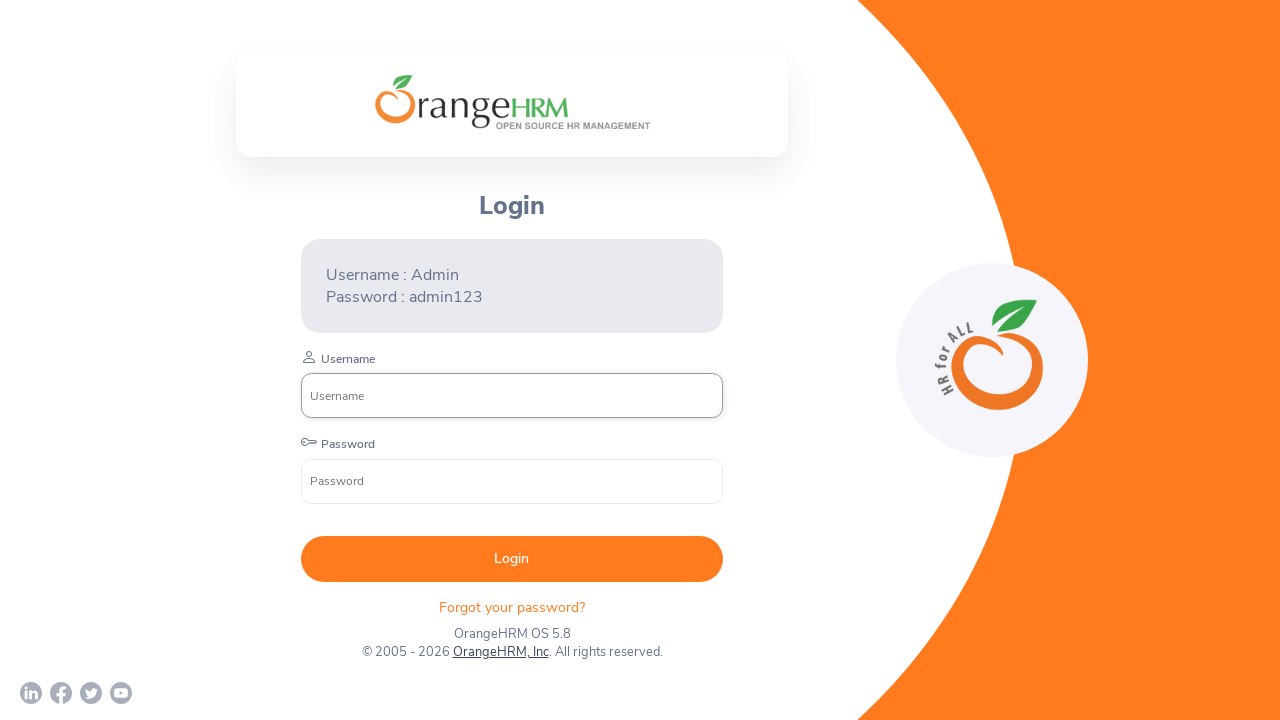

Login form became visible, confirming OrangeHRM demo page loaded successfully
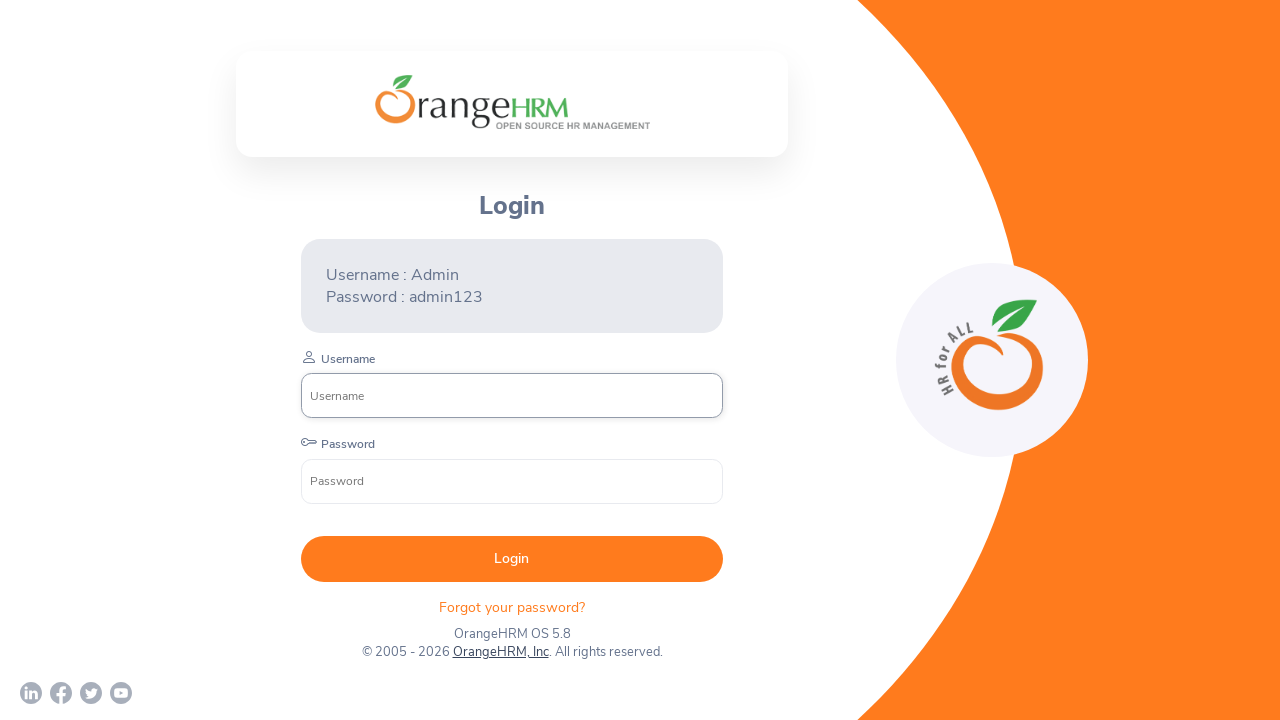

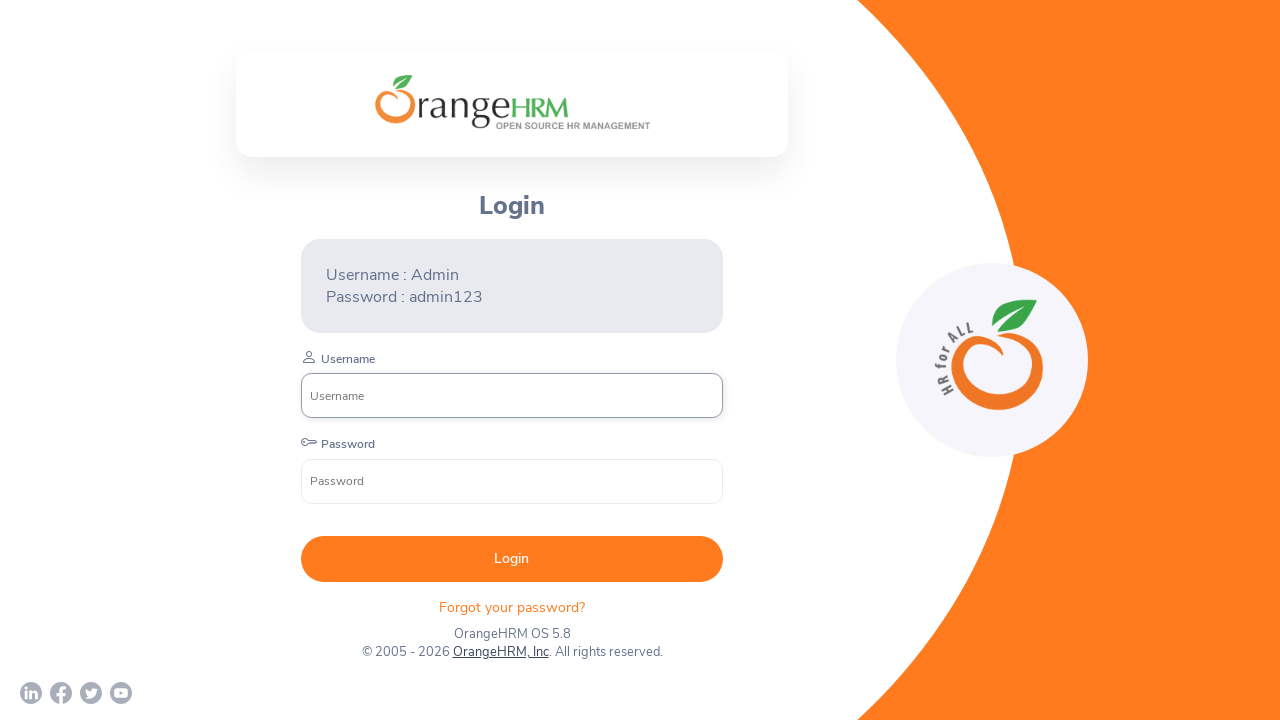